Tests that clicking the About Us navigation link opens a modal with the title "About us"

Starting URL: https://www.demoblaze.com/

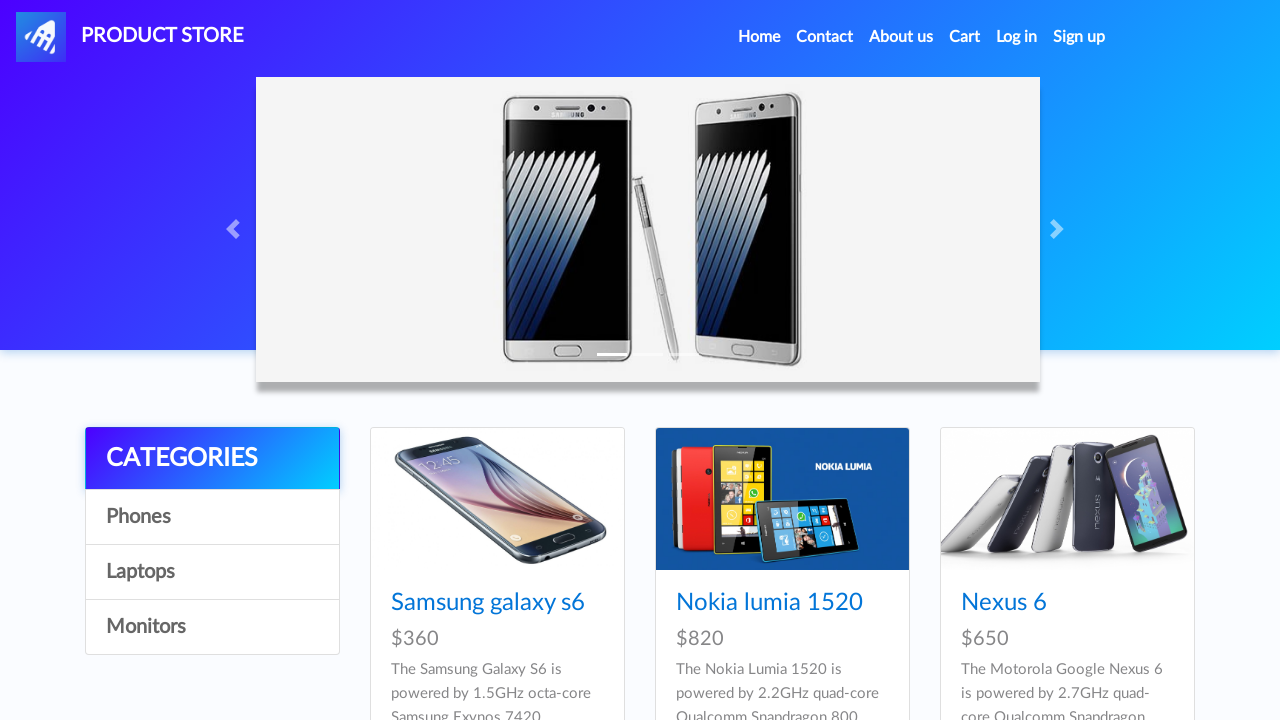

Clicked the About Us navigation link at (901, 37) on li.nav-item:nth-child(3) > a:nth-child(1)
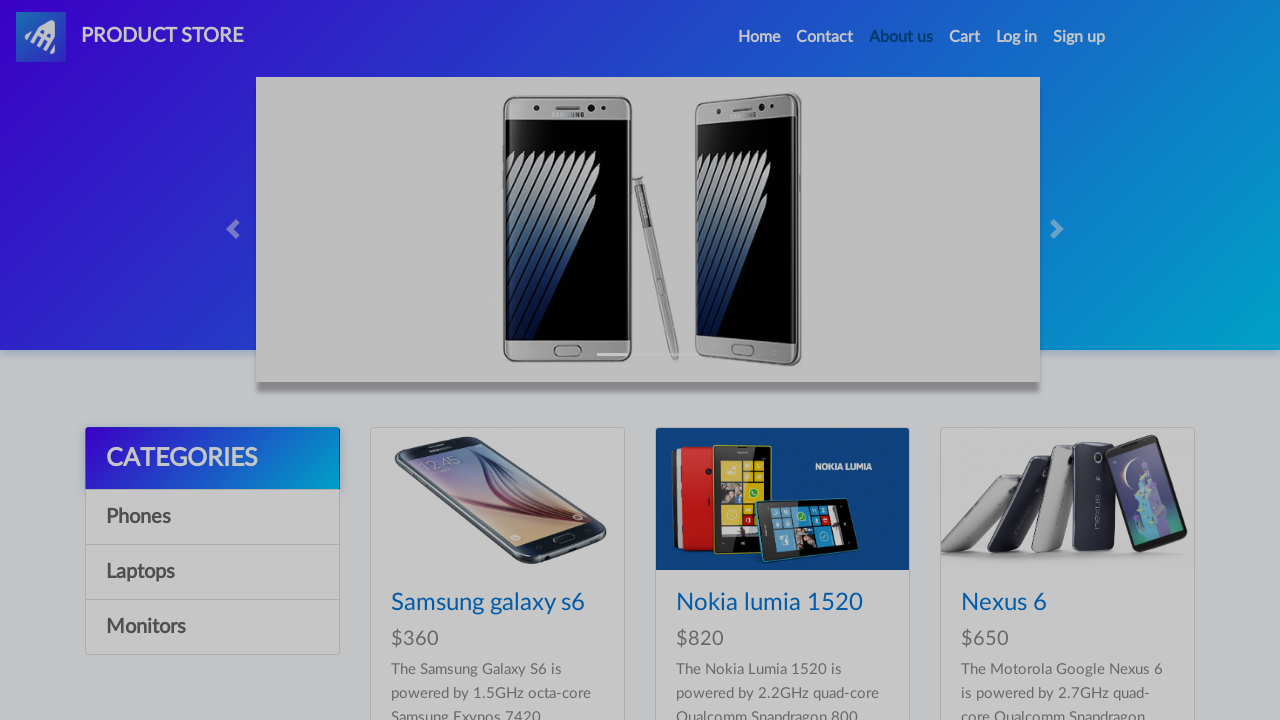

About modal appeared
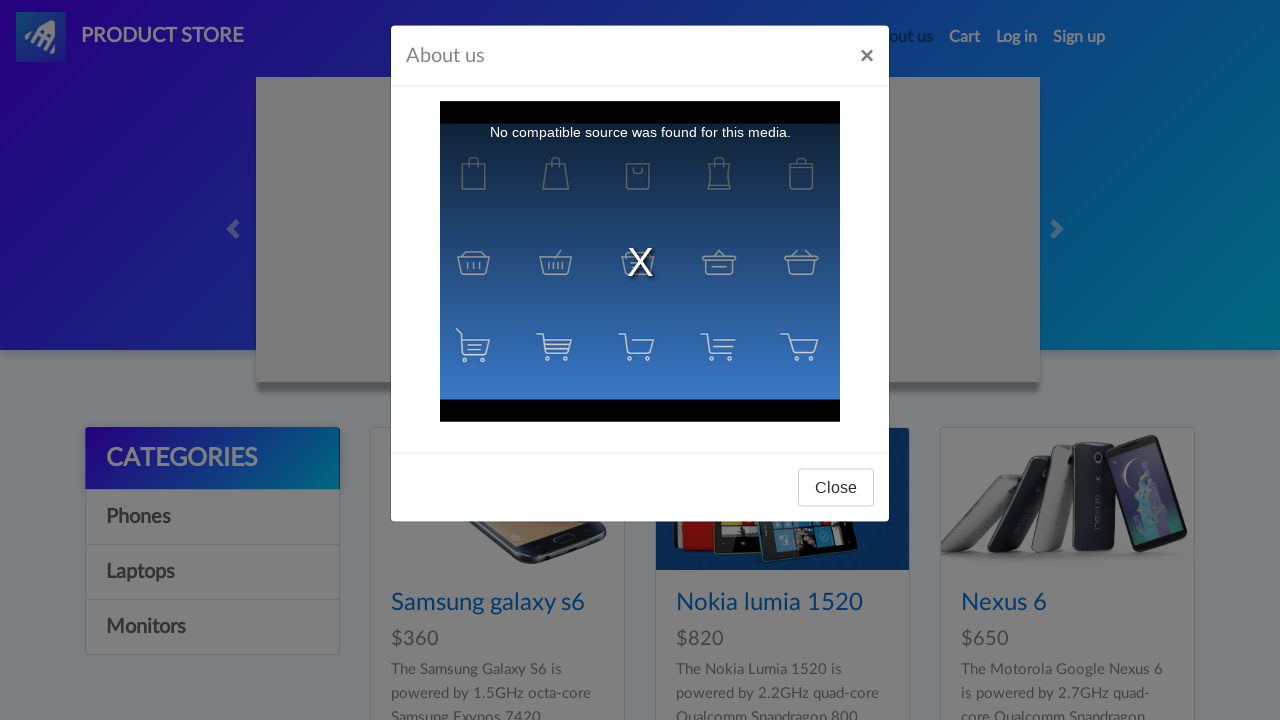

Located modal title element
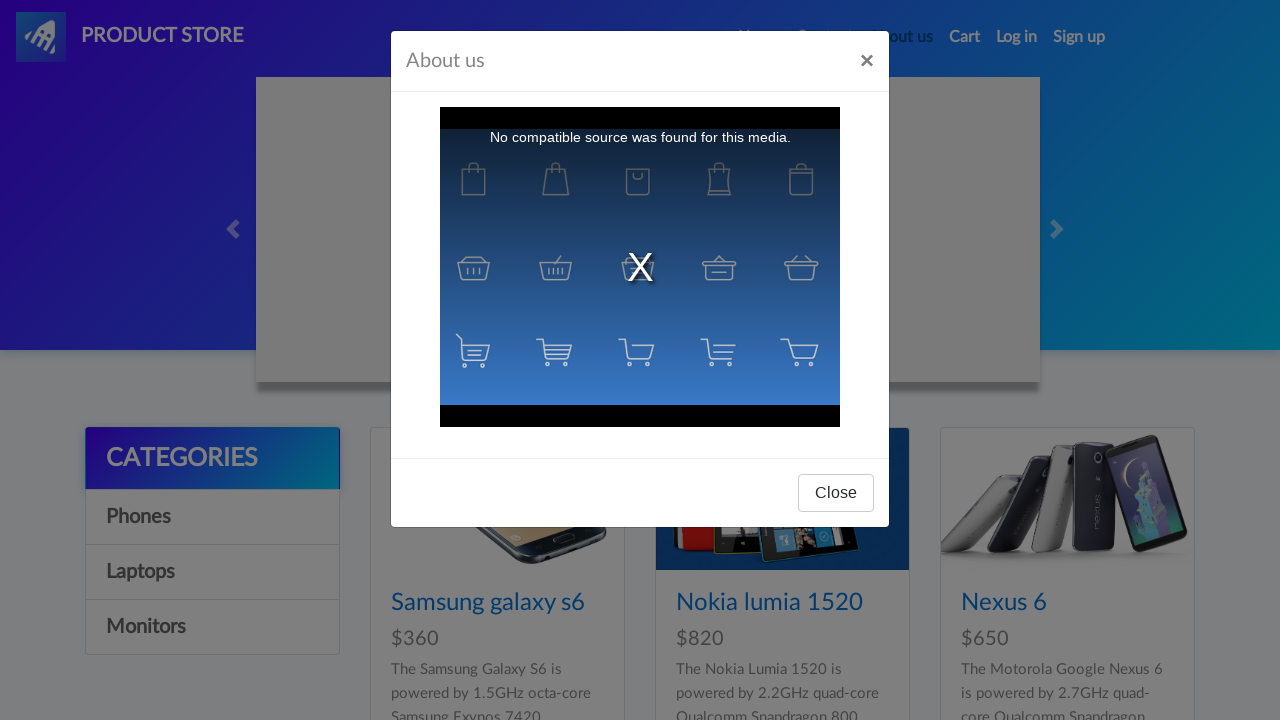

Verified modal title is 'About us'
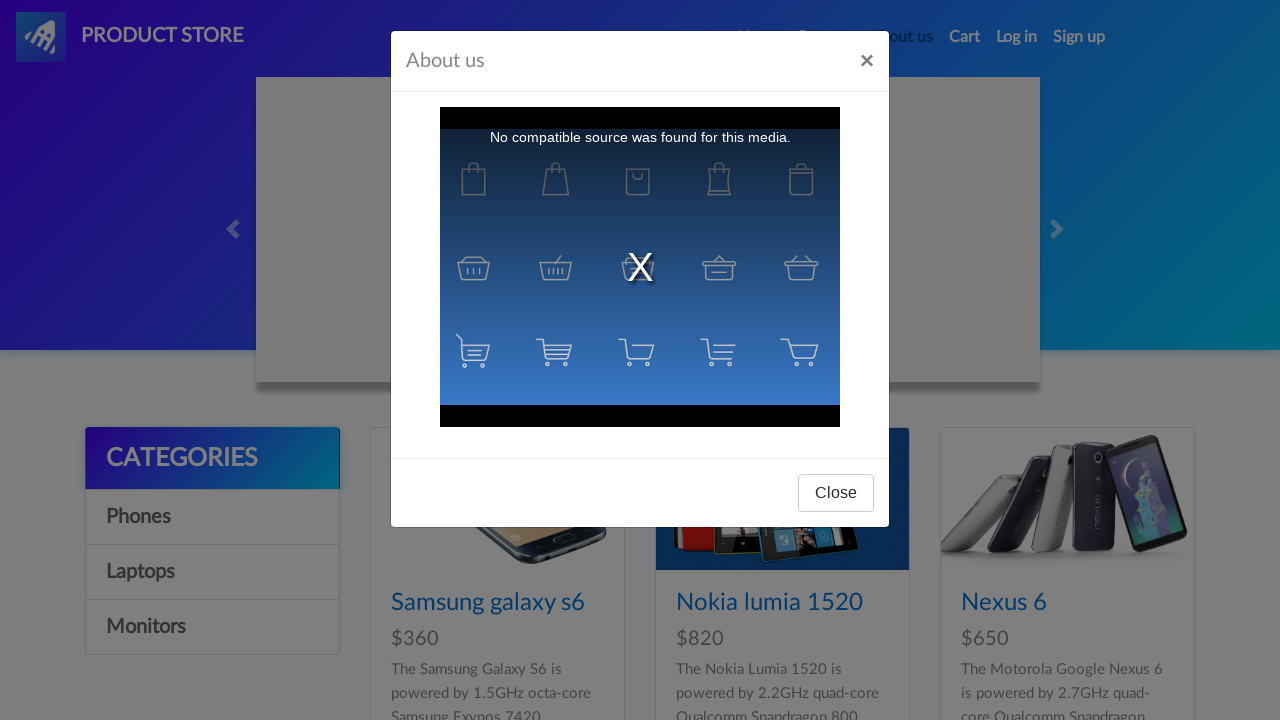

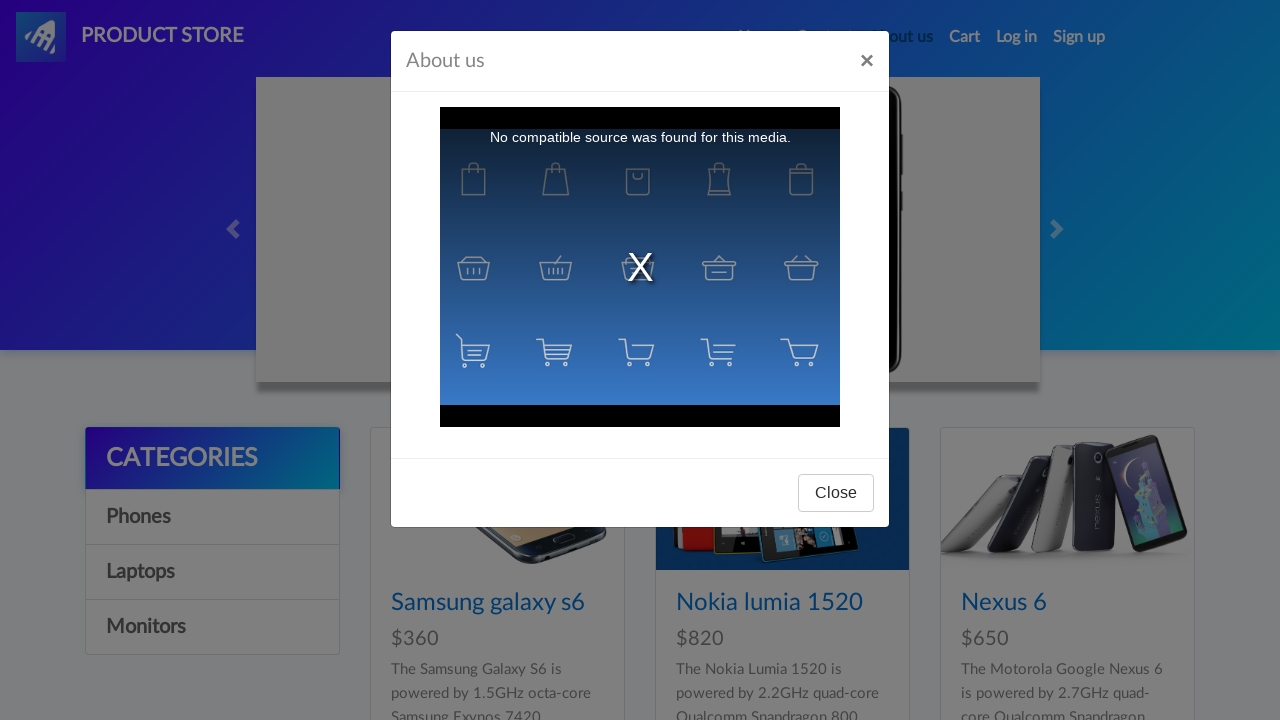